Tests JavaScript confirm box by clicking the button twice, accepting the first dialog and dismissing the second

Starting URL: https://www.hyrtutorials.com/p/alertsdemo.html

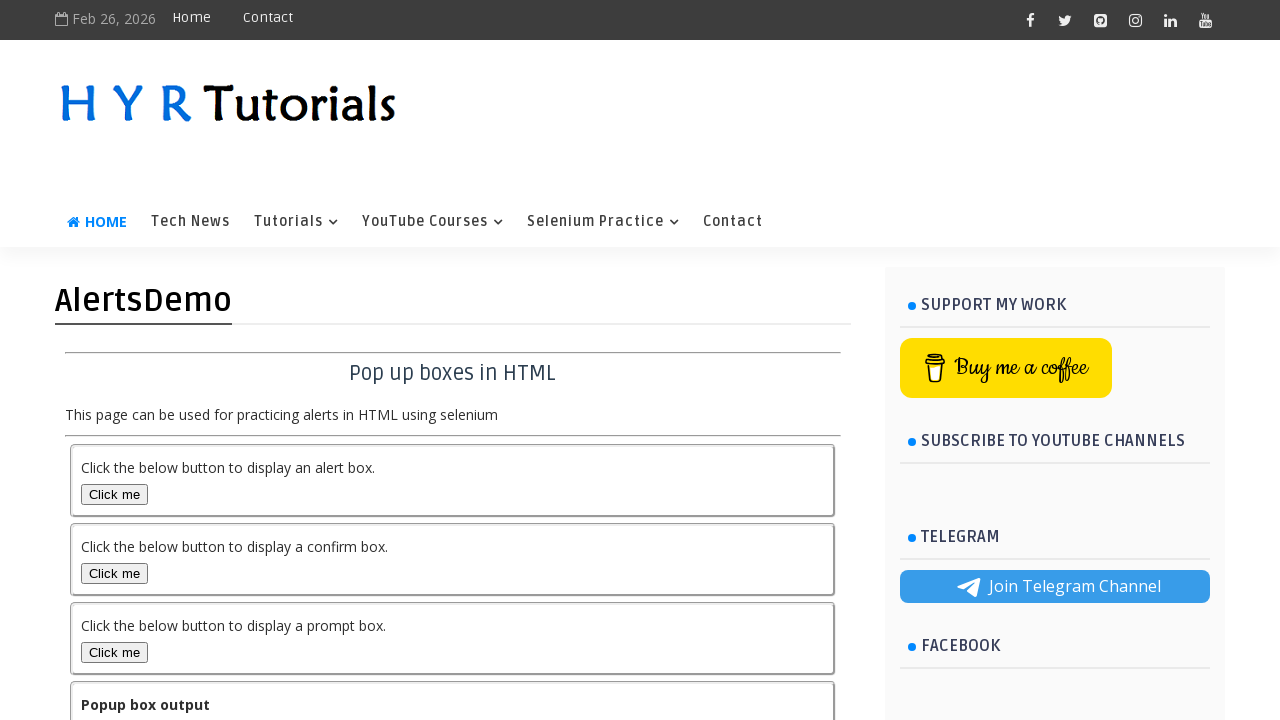

Clicked the confirm box button at (114, 573) on #confirmBox
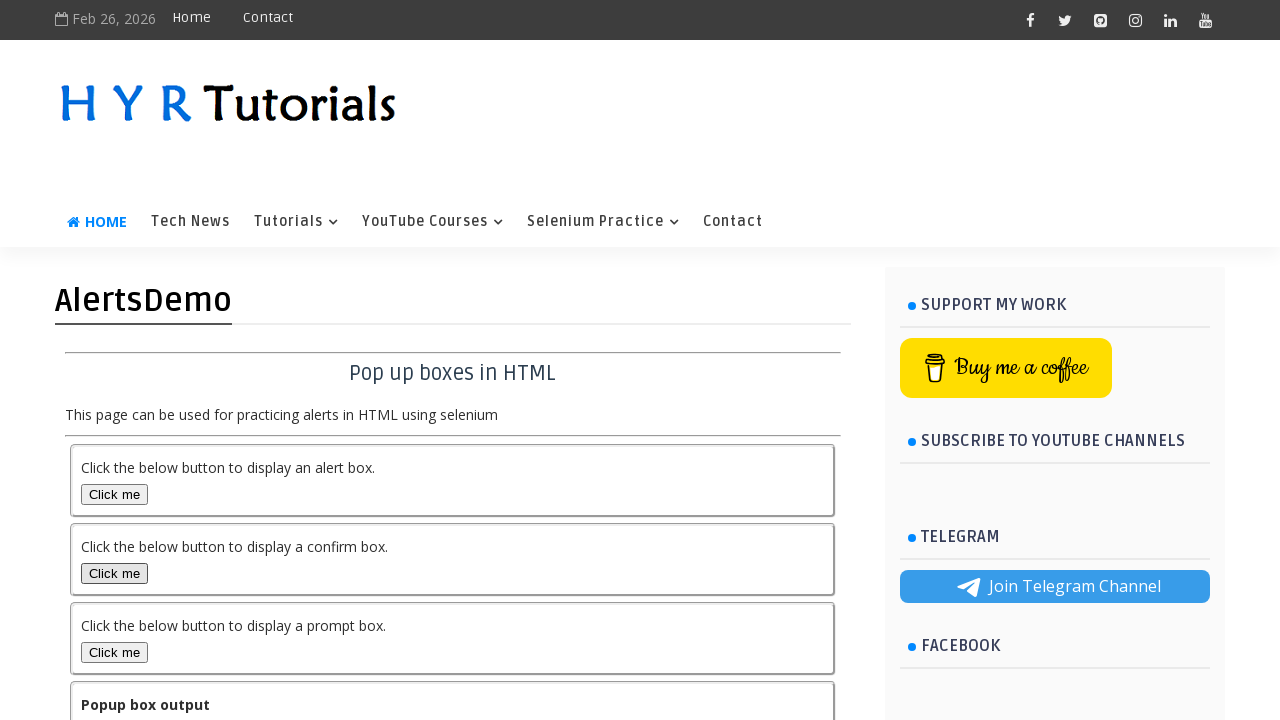

Set up dialog handler to accept the confirm box
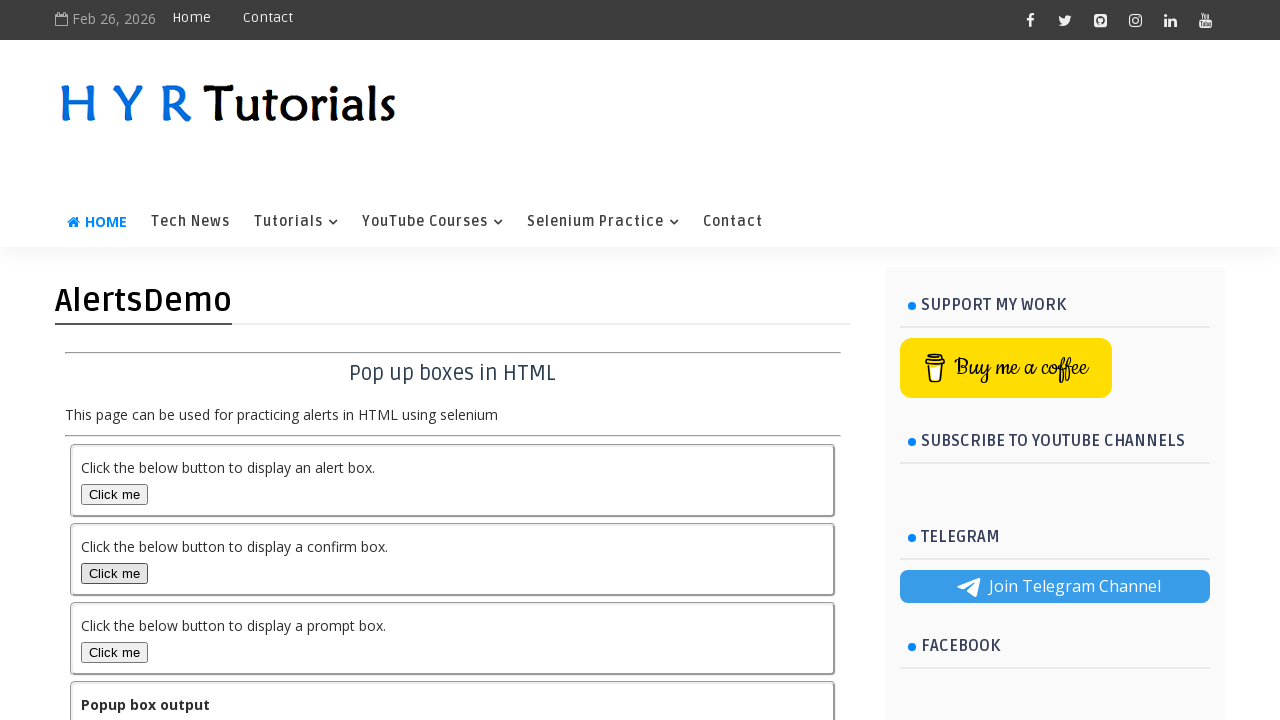

Clicked the confirm box button a second time at (114, 573) on #confirmBox
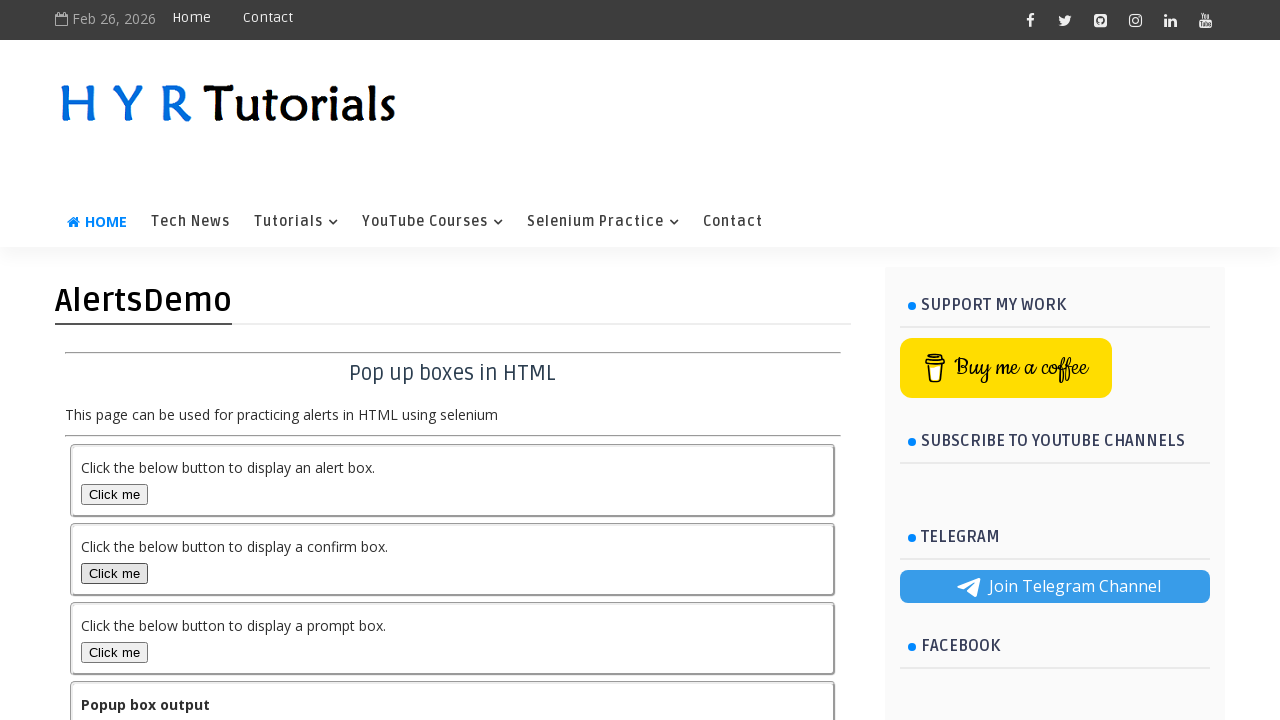

Set up dialog handler to dismiss the confirm box
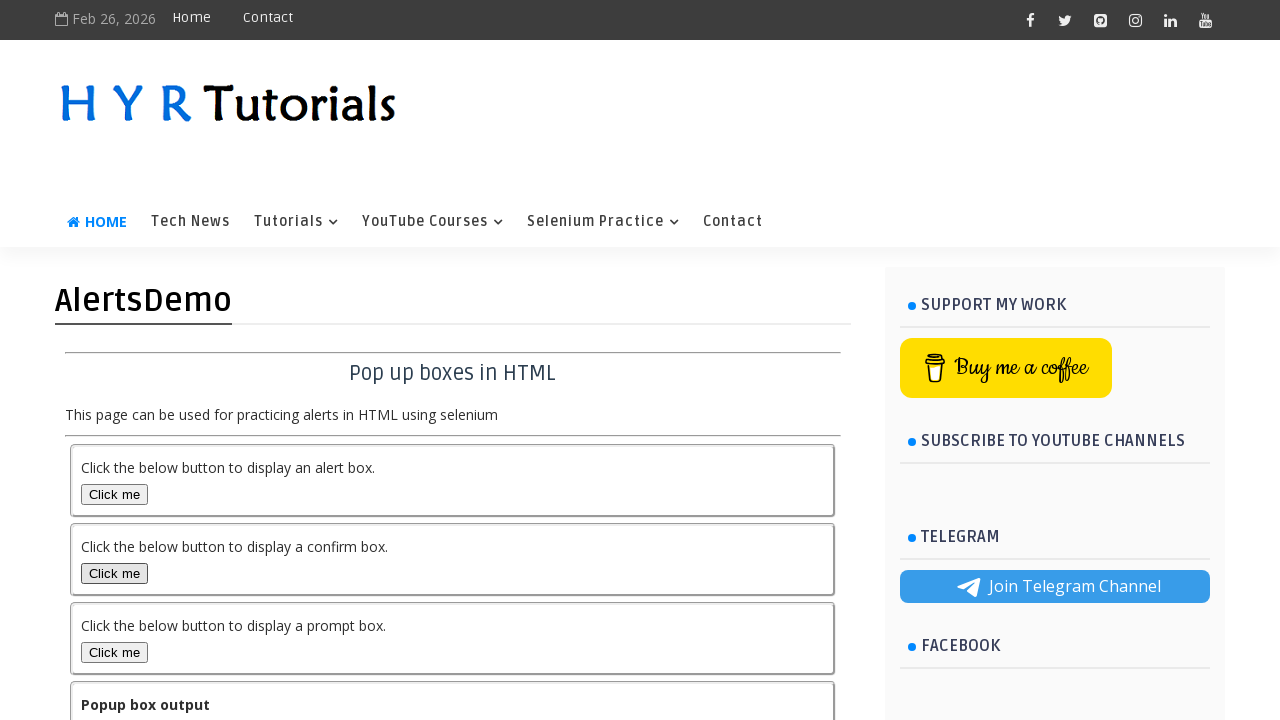

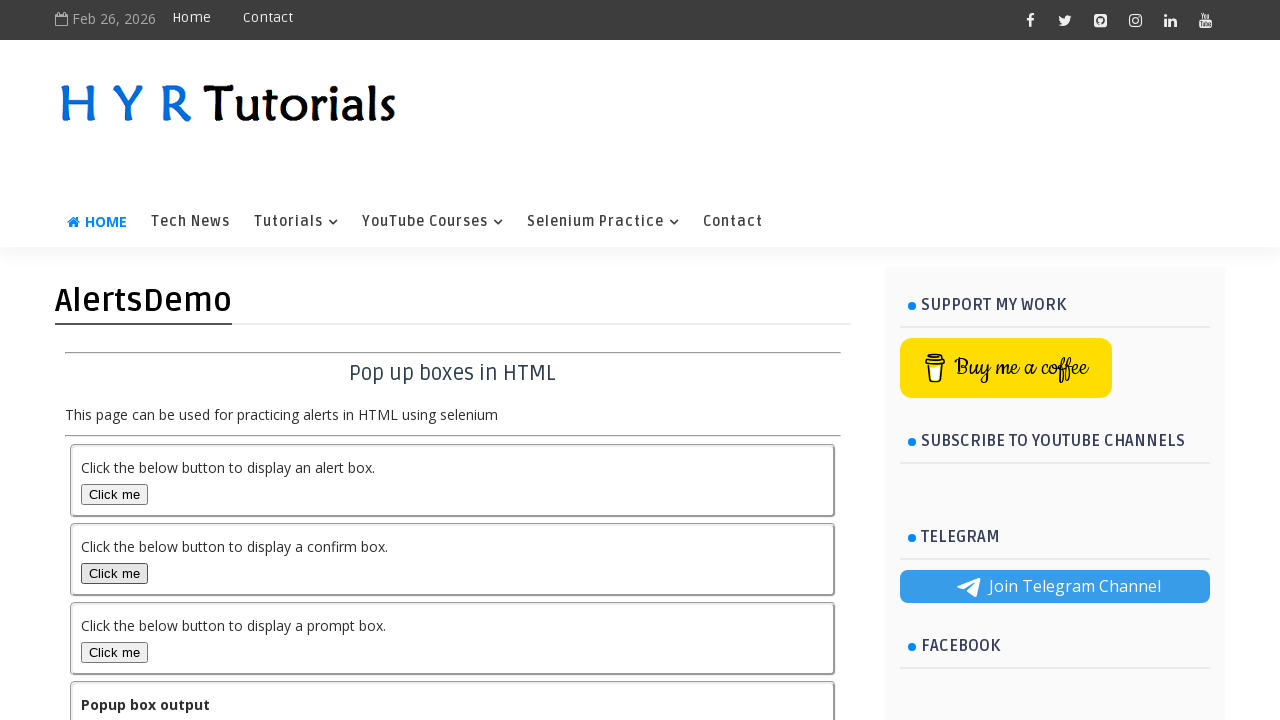